Tests a simple JavaScript alert by clicking a button, verifying the alert message, and accepting it

Starting URL: http://demo.automationtesting.in/Alerts.html

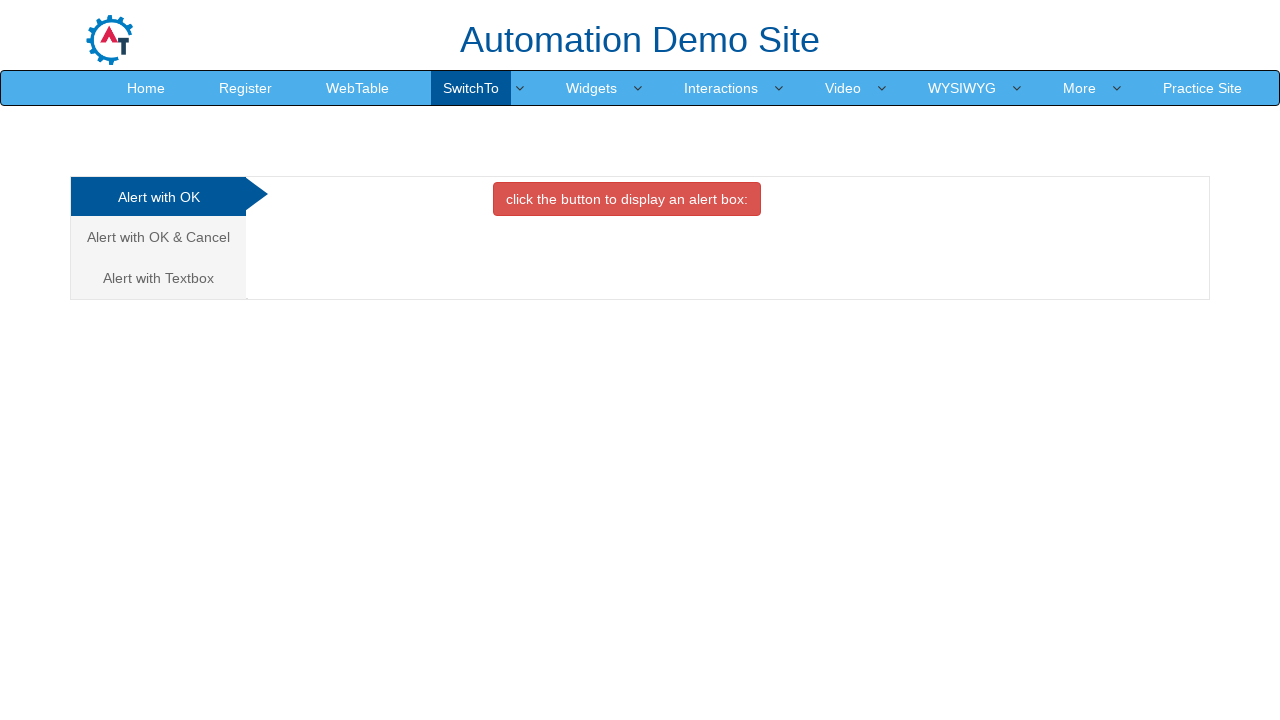

Clicked button to trigger alert at (627, 199) on xpath=//div[@id='OKTab']/button
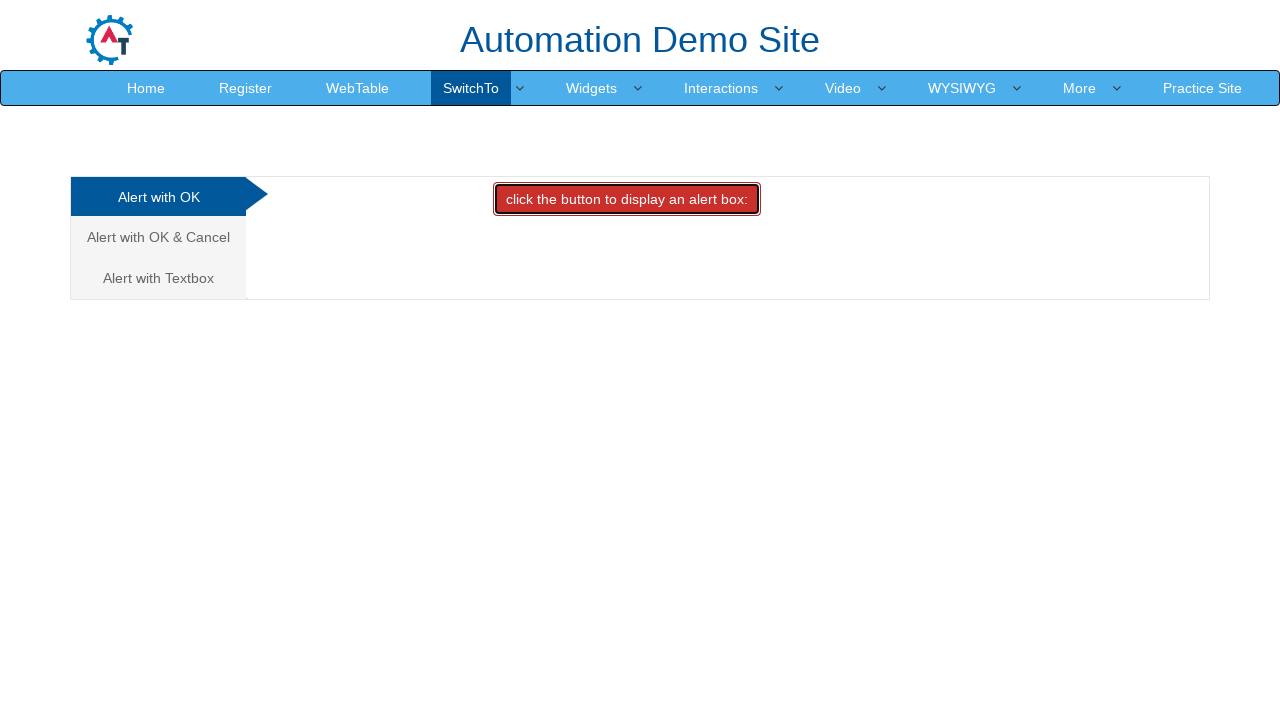

Set up dialog handler to capture and accept alert
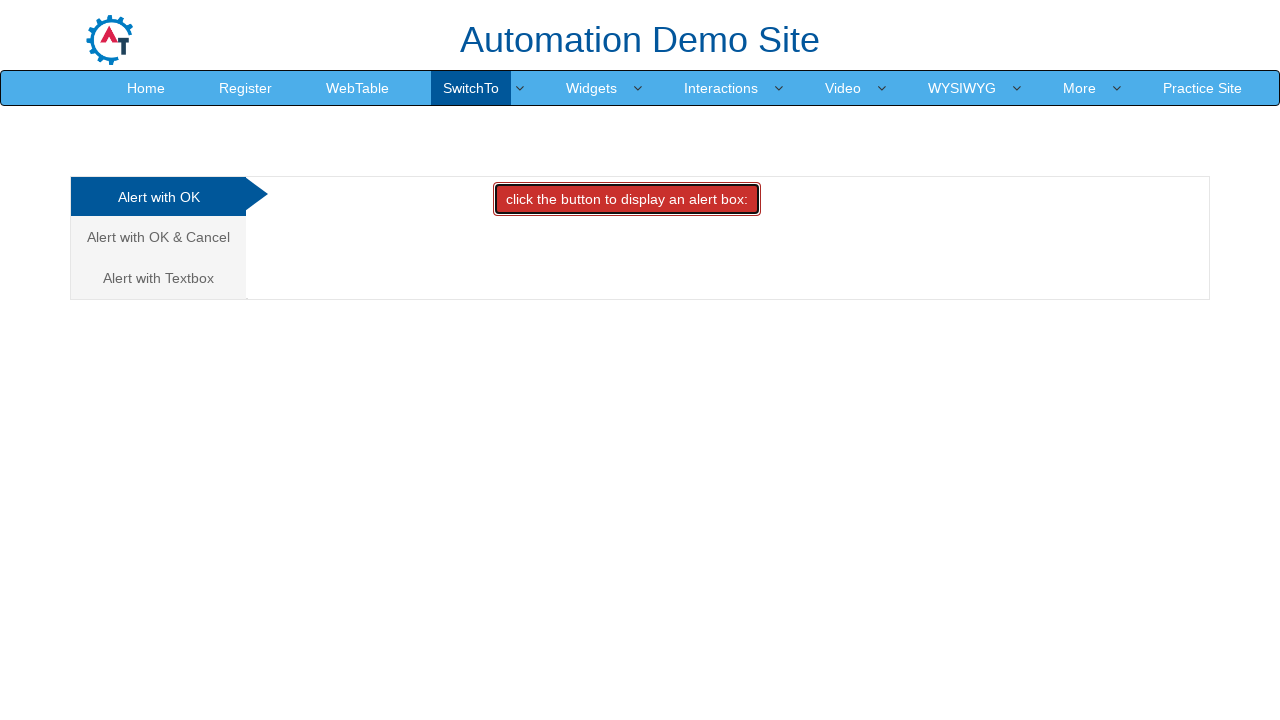

Clicked button again to trigger alert with handler active at (627, 199) on xpath=//div[@id='OKTab']/button
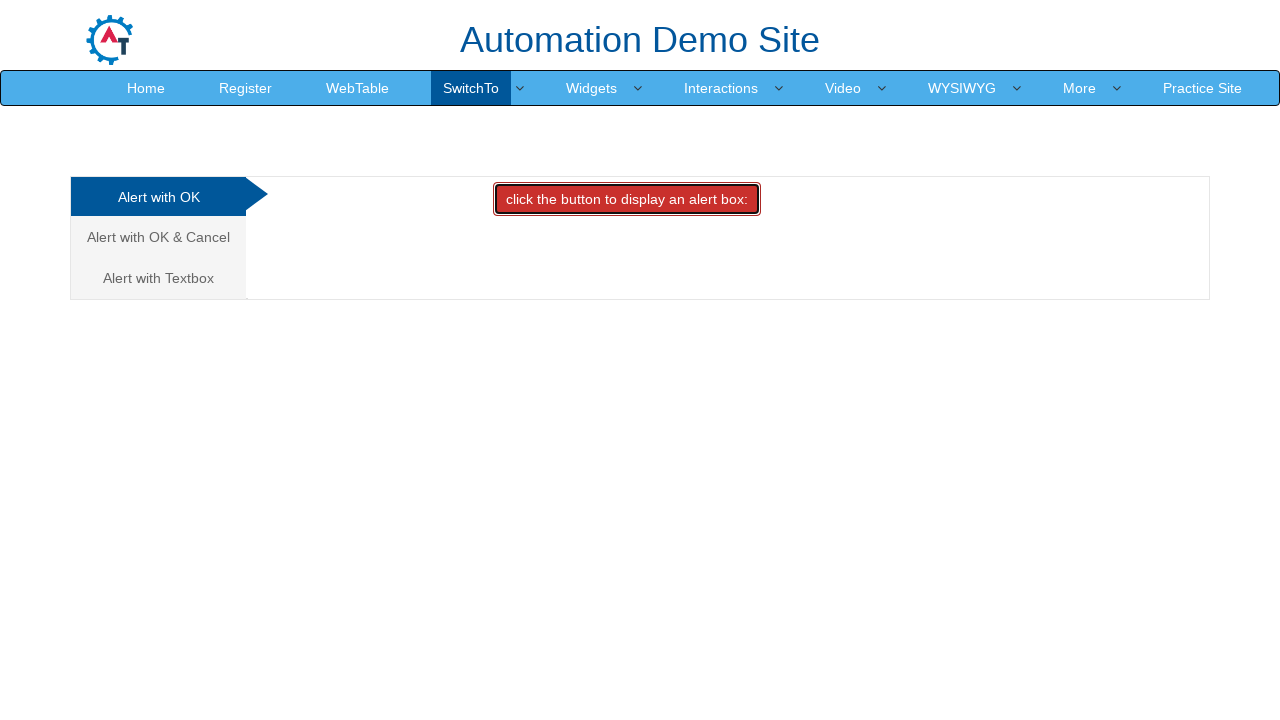

Waited for dialog to be handled
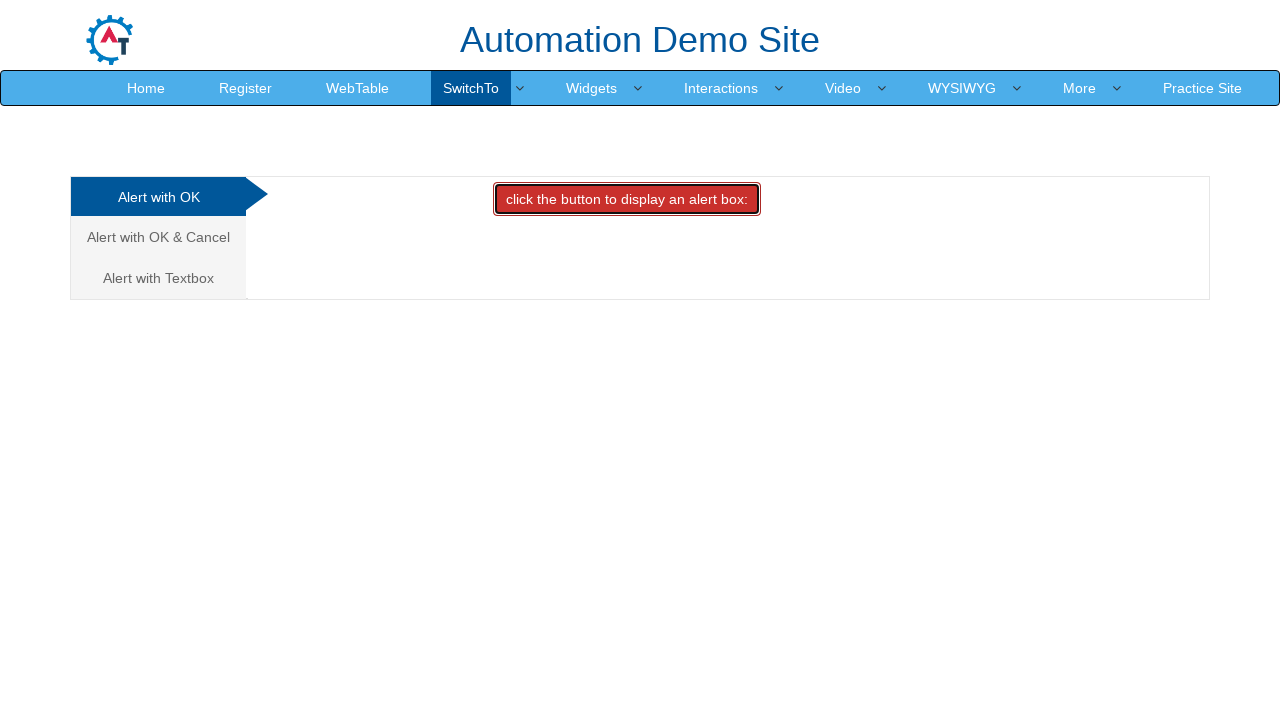

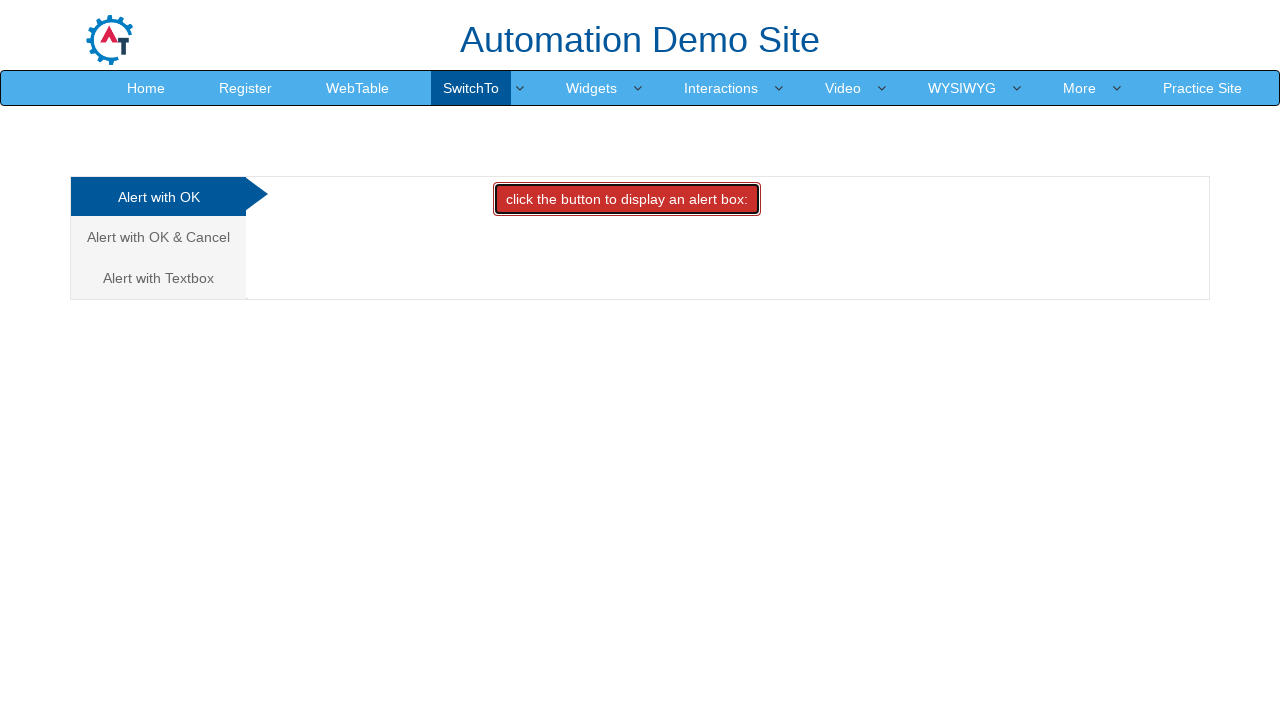